Navigates to the Automation Talks website and verifies the page loads by checking the title

Starting URL: https://www.automationtalks.com

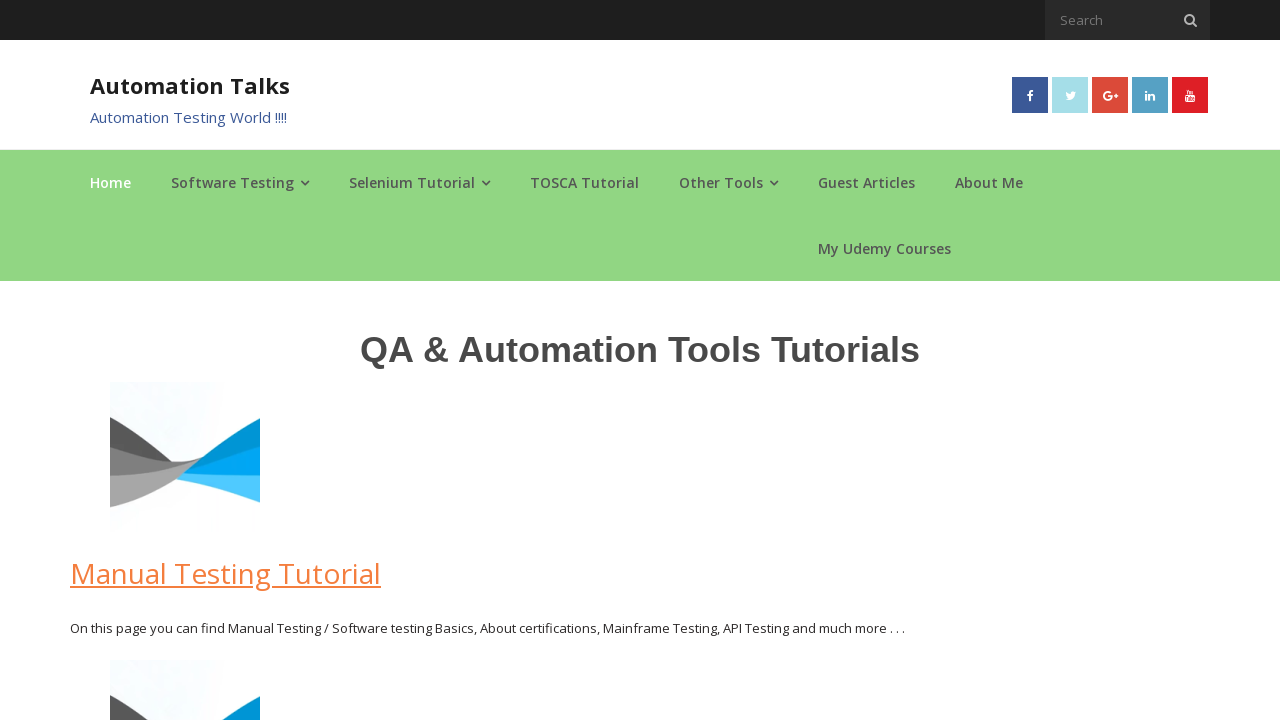

Navigated to Automation Talks website
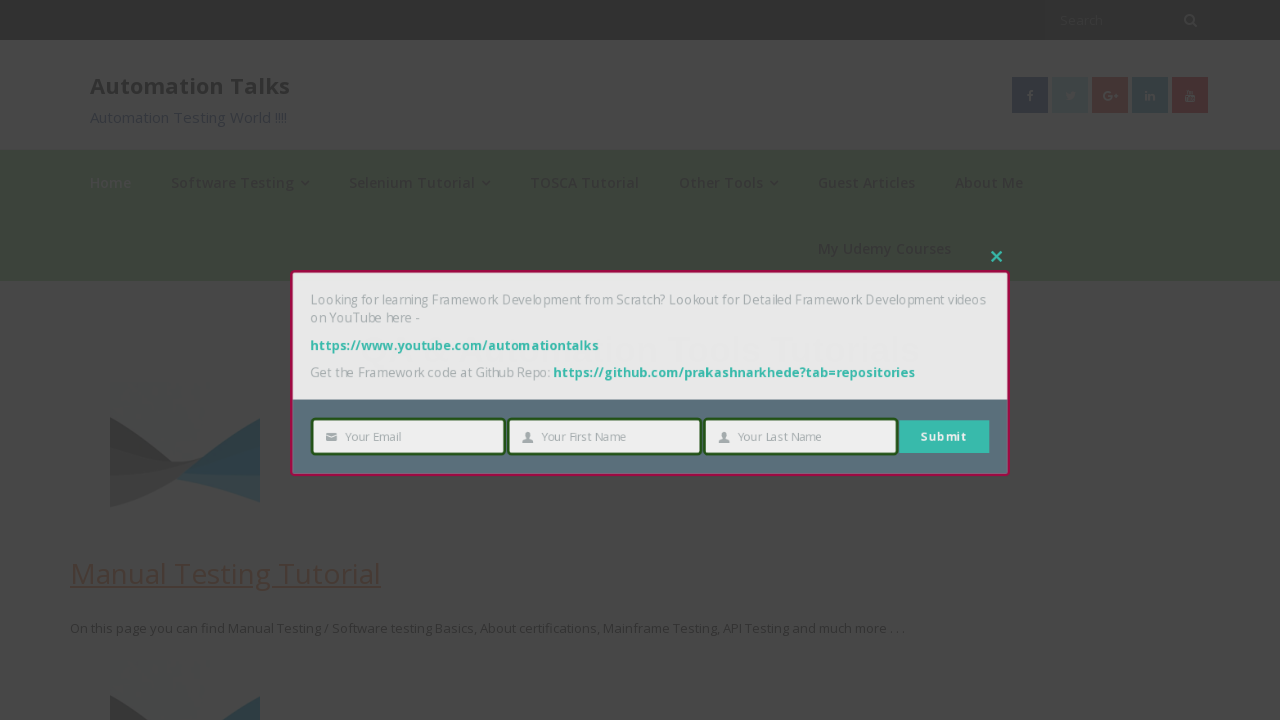

Waited for page to load with domcontentloaded state
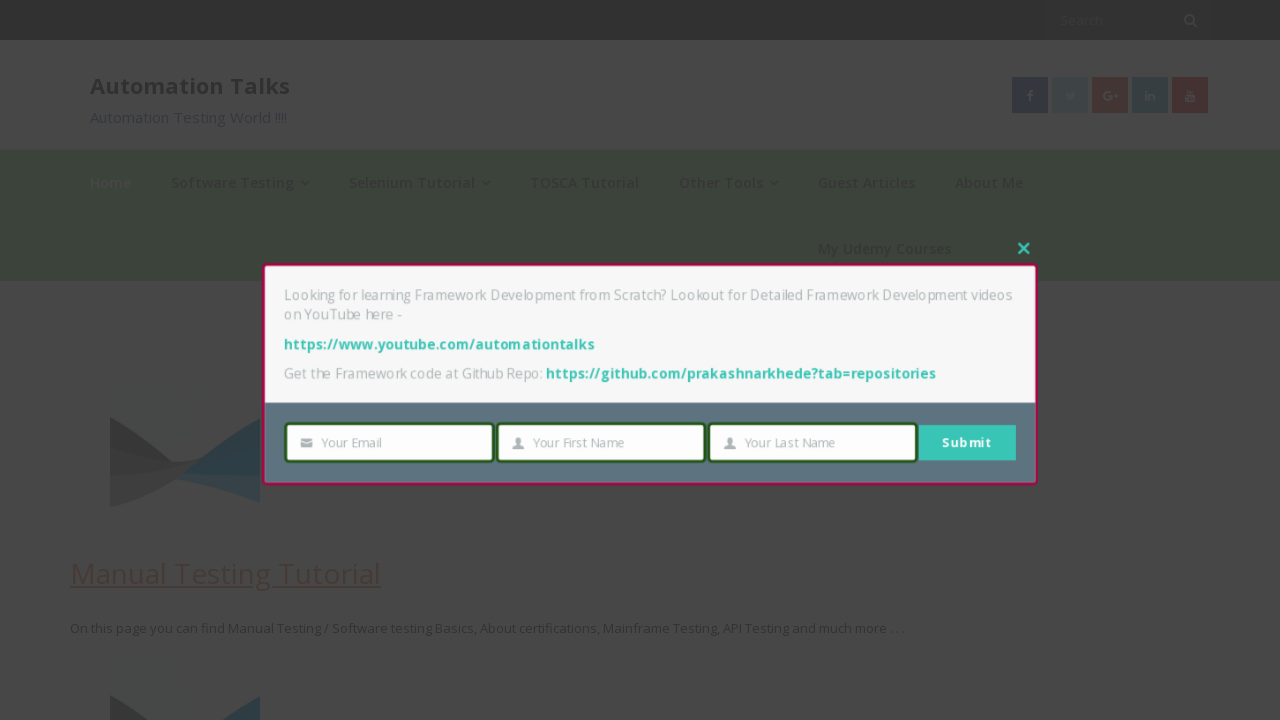

Retrieved and printed page title: AutomationTalks - Learn Automation Testing
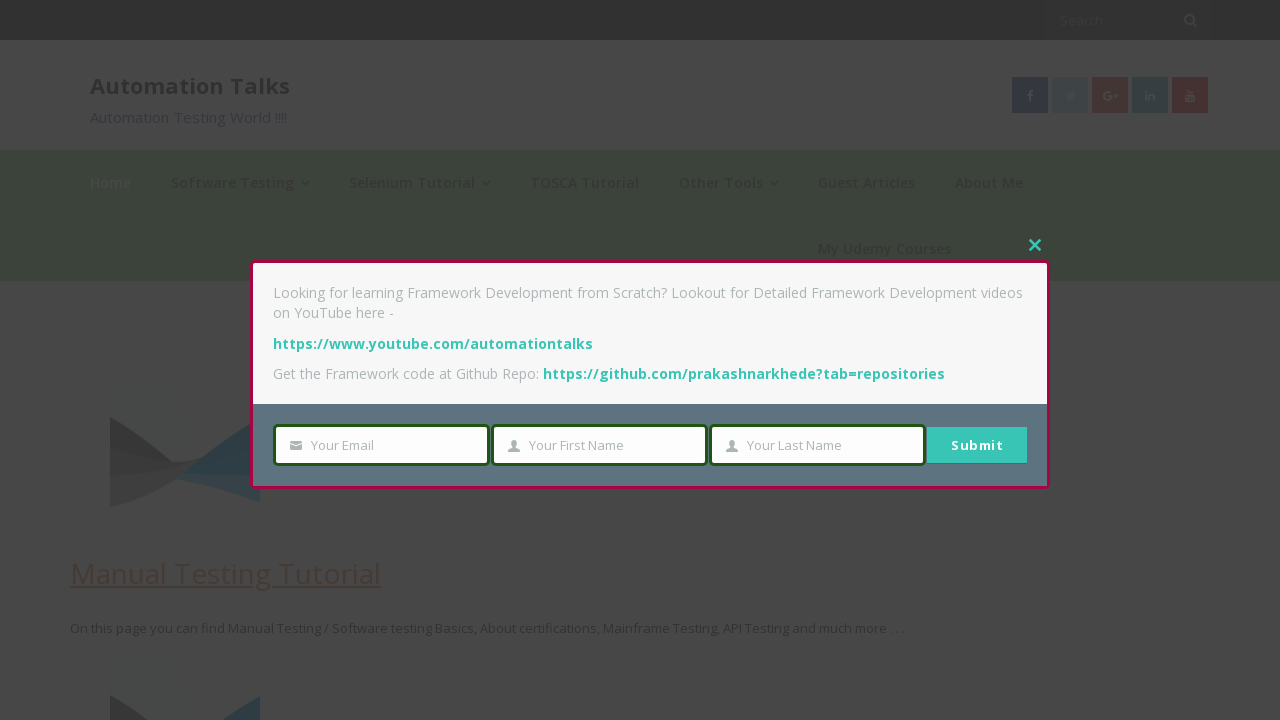

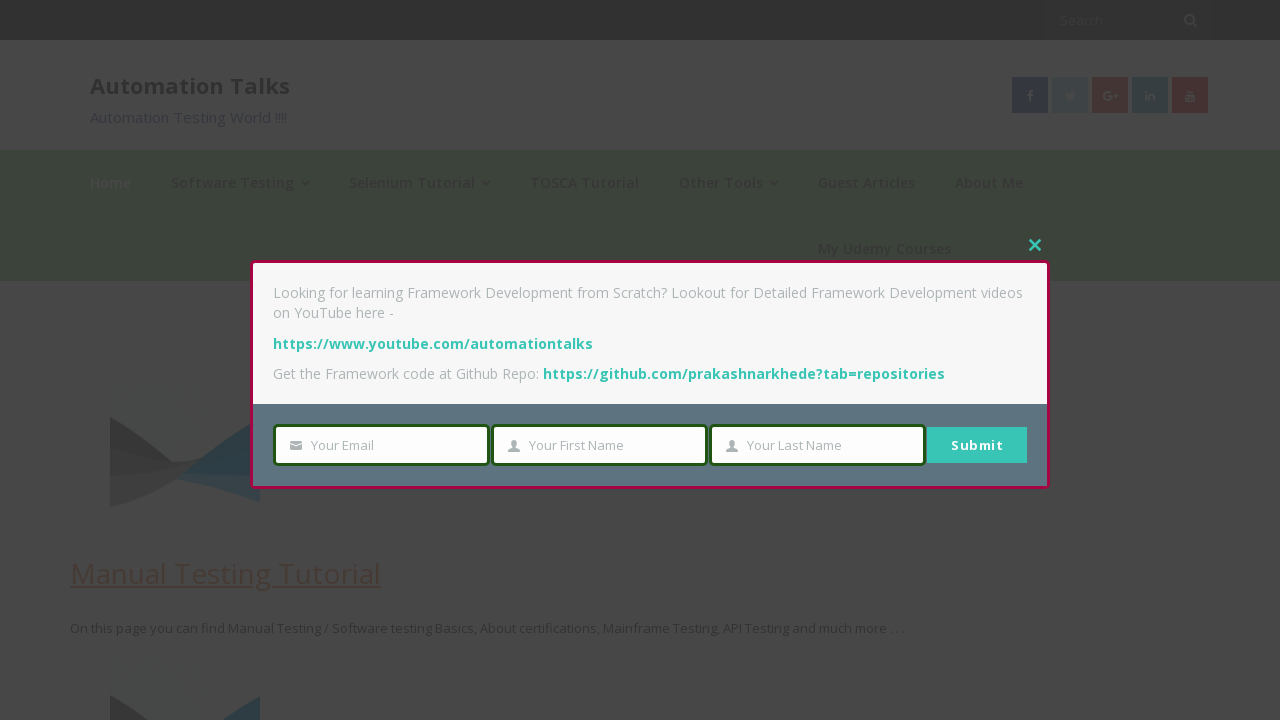